Tests keyboard increment/decrement functionality on a number input field by clicking the input and using Arrow Up and Arrow Down keys to change the value

Starting URL: https://the-internet.herokuapp.com/inputs

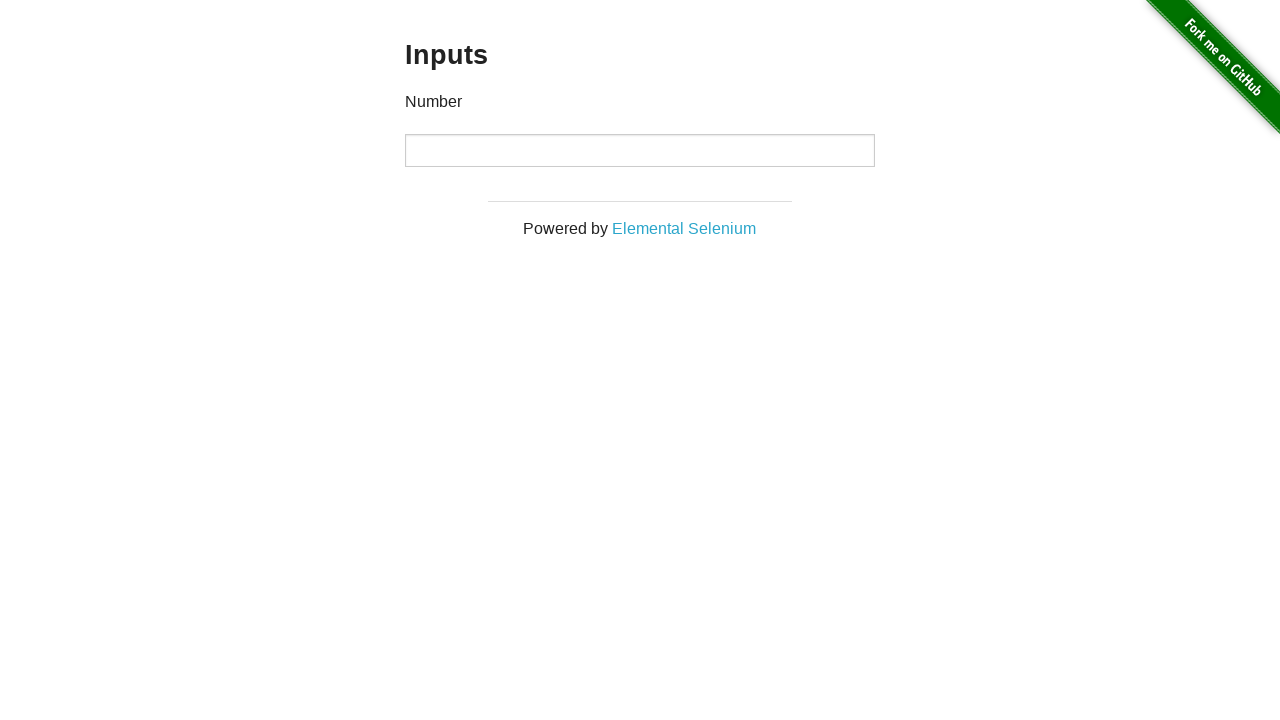

Clicked on the number input field at (640, 150) on xpath=//div[@class='example']//input
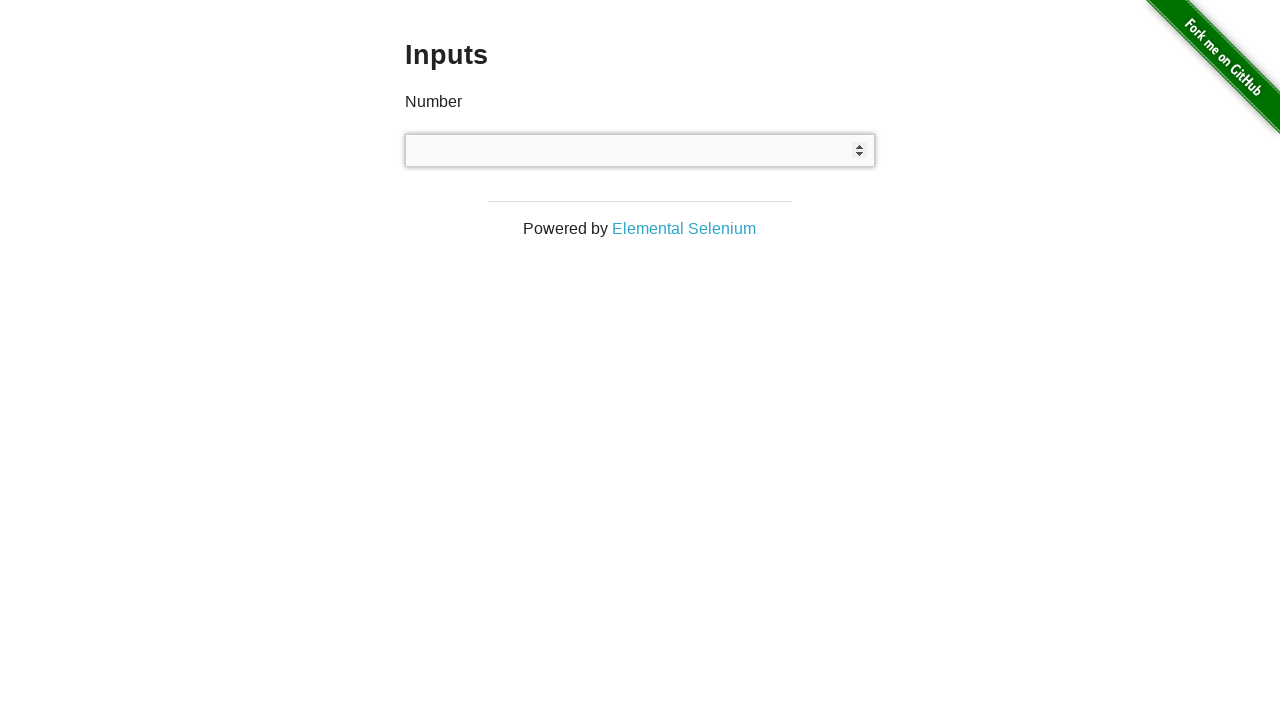

Pressed Arrow Up key to increment value (press 1 of 3)
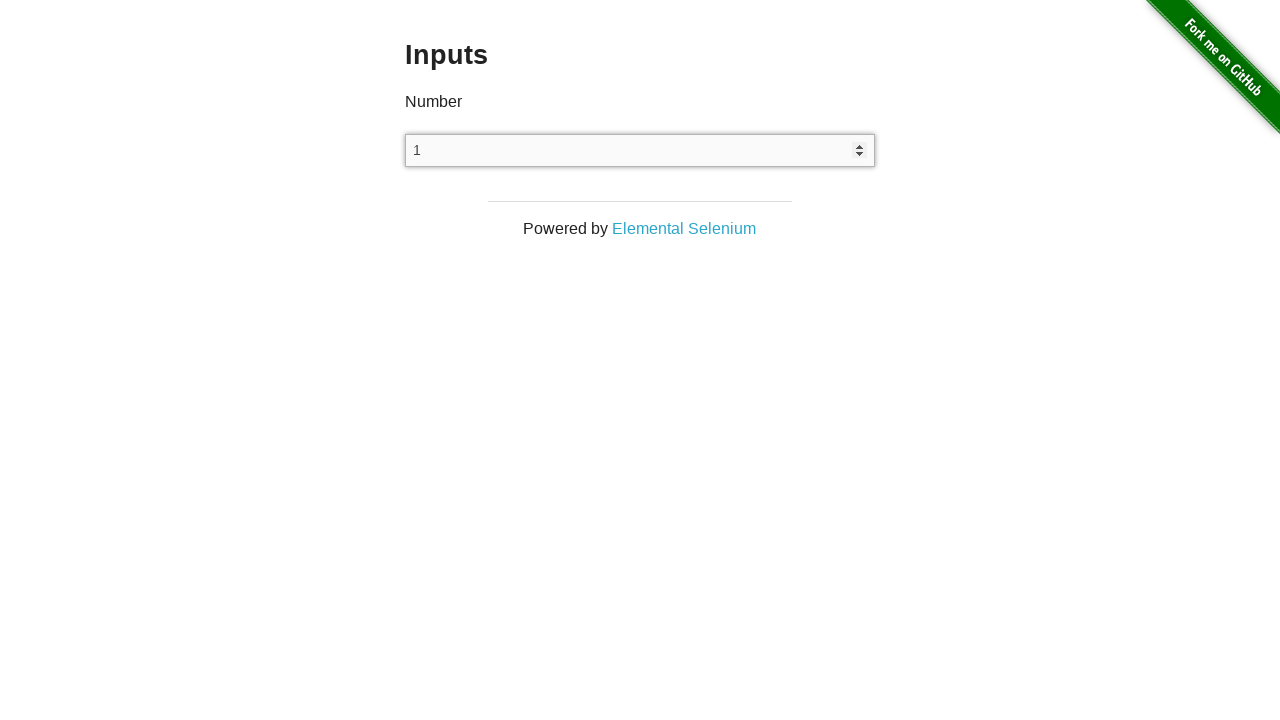

Pressed Arrow Up key to increment value (press 2 of 3)
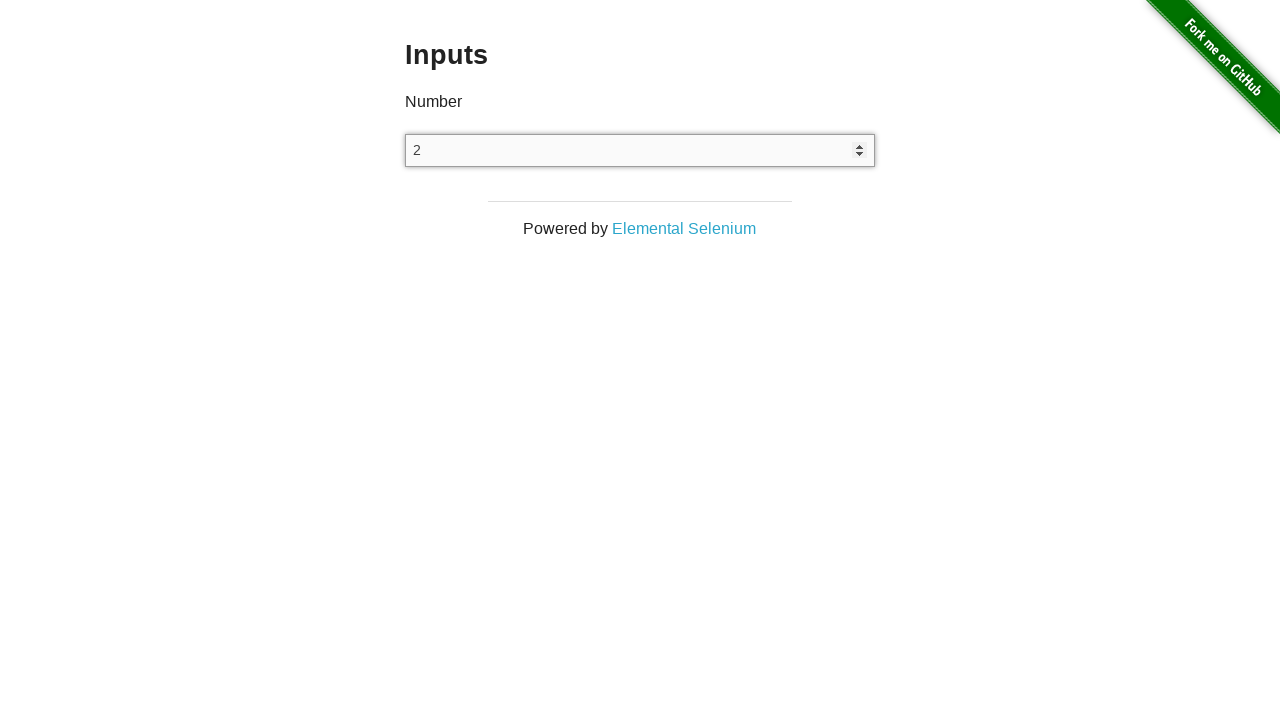

Pressed Arrow Up key to increment value (press 3 of 3)
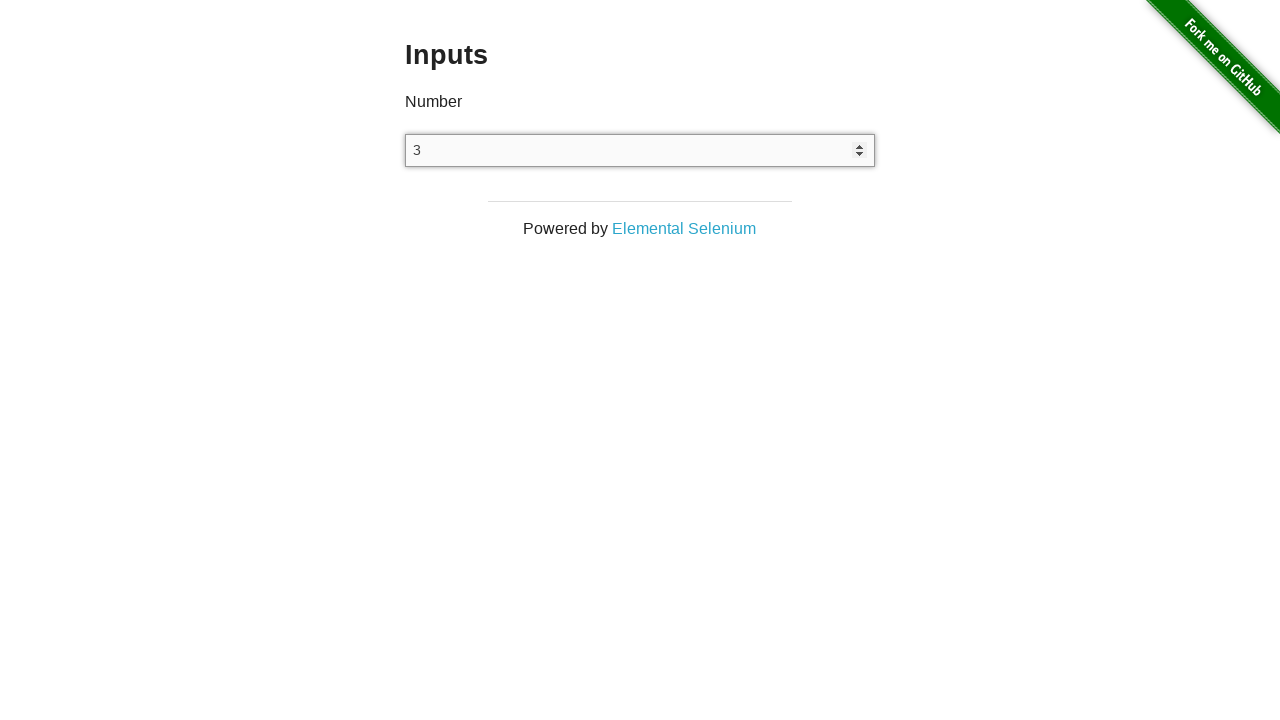

Pressed Arrow Down key to decrement value (press 1 of 2)
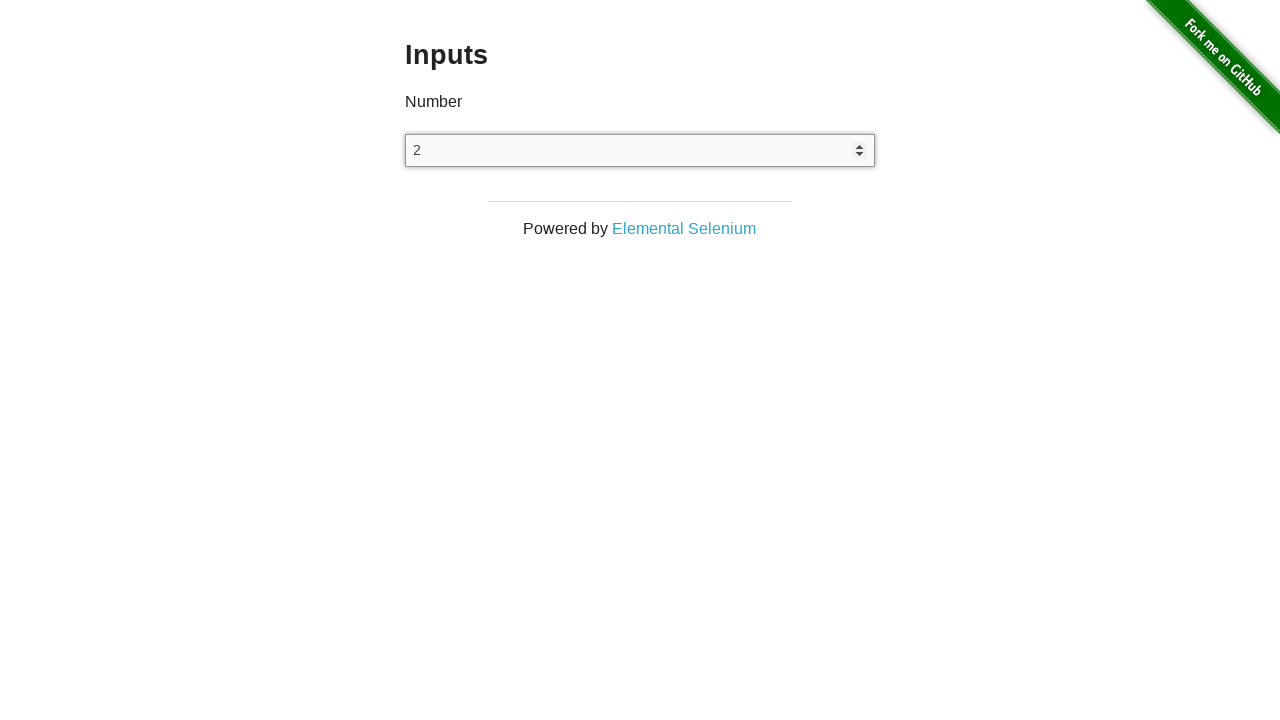

Pressed Arrow Down key to decrement value (press 2 of 2)
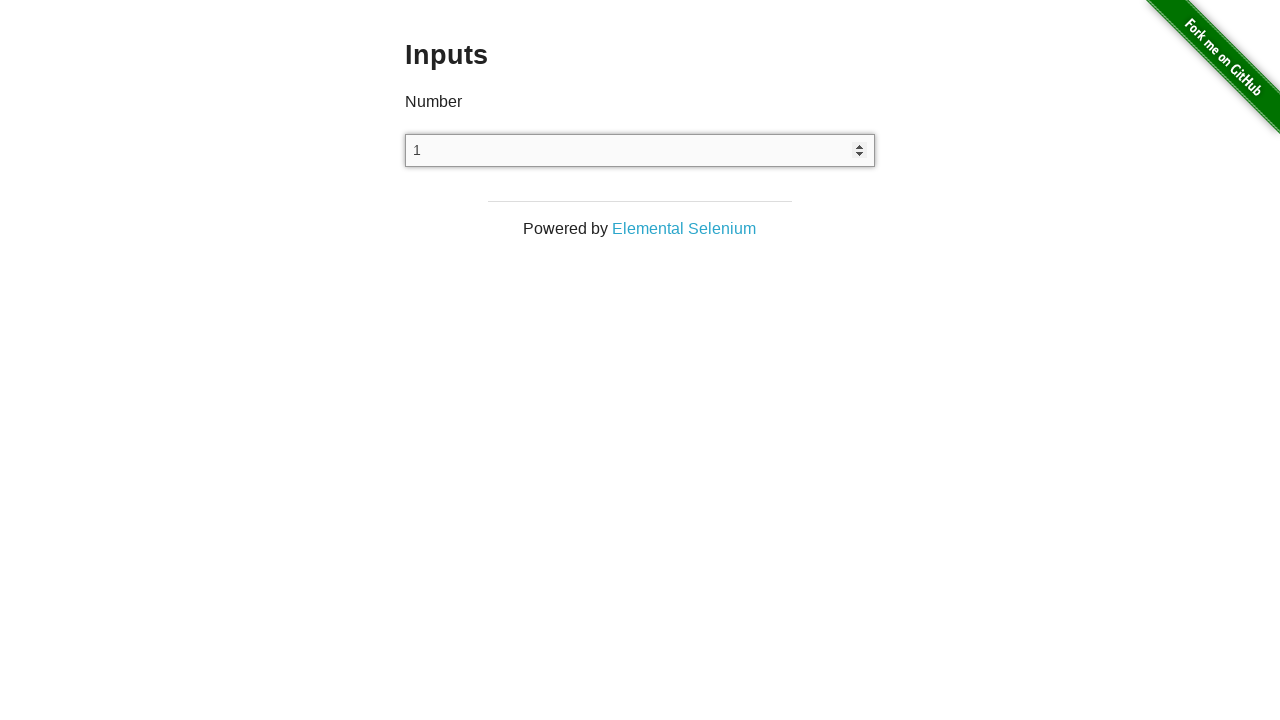

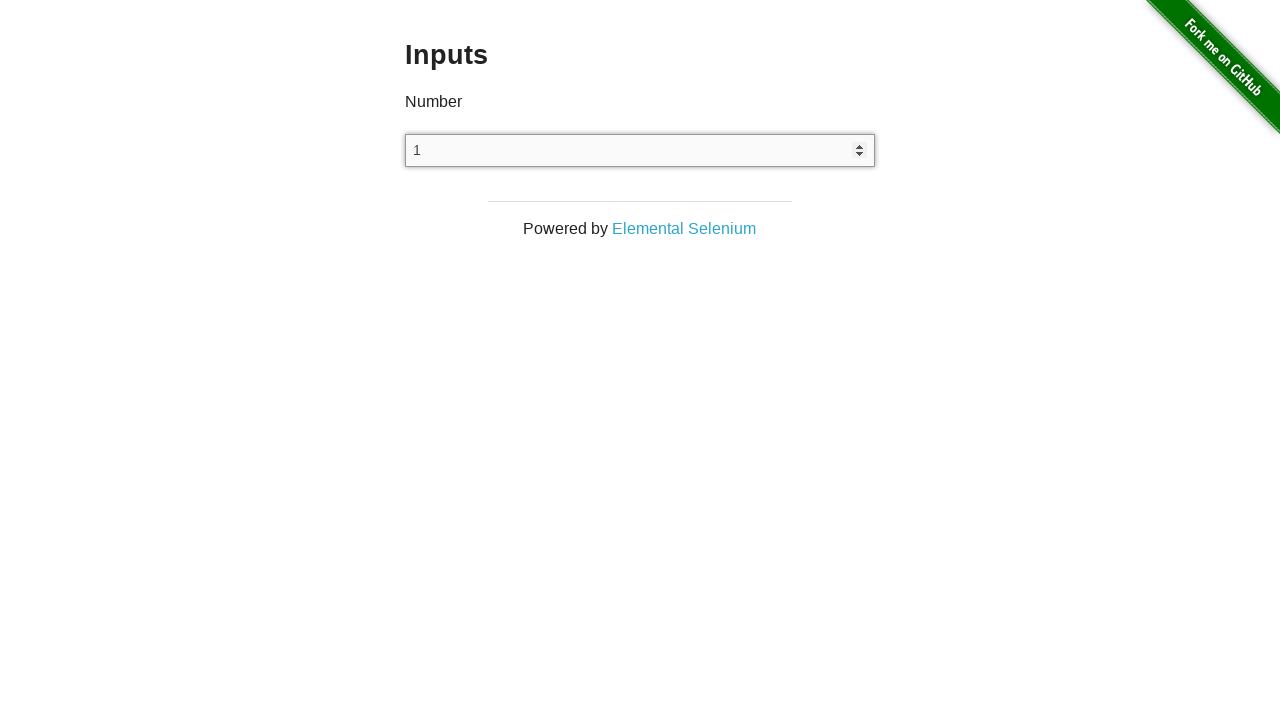